Tests checkbox and radio button interactions using the click() method to toggle various form controls including checkboxes, radio buttons, and switch inputs

Starting URL: https://zimaev.github.io/checks-radios/

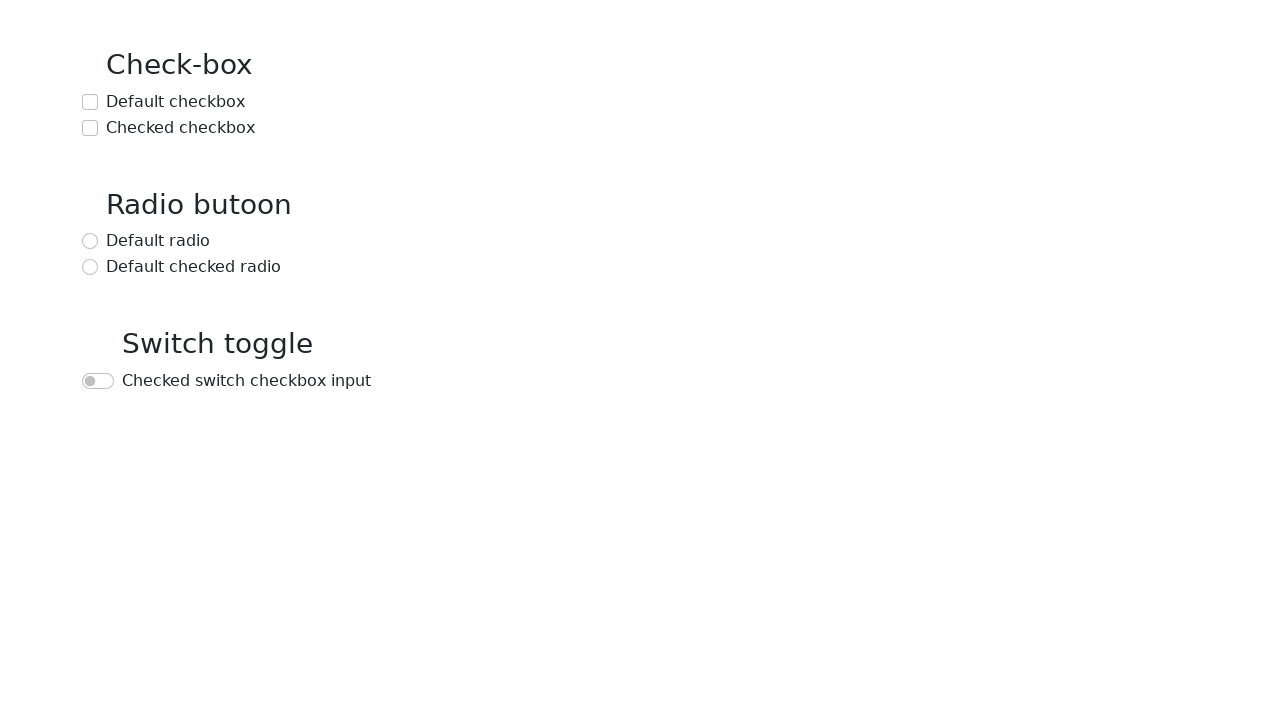

Clicked the default checkbox at (176, 102) on text=Default checkbox
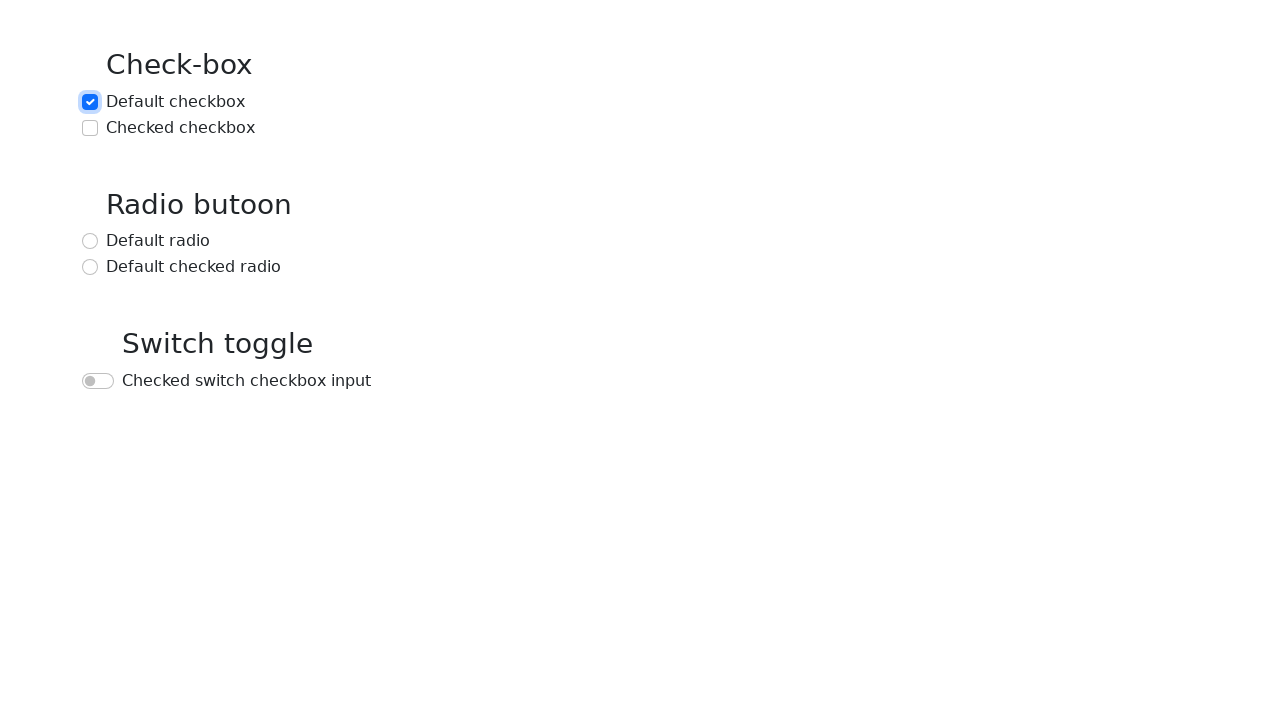

Clicked the checked checkbox at (180, 128) on text=Checked checkbox
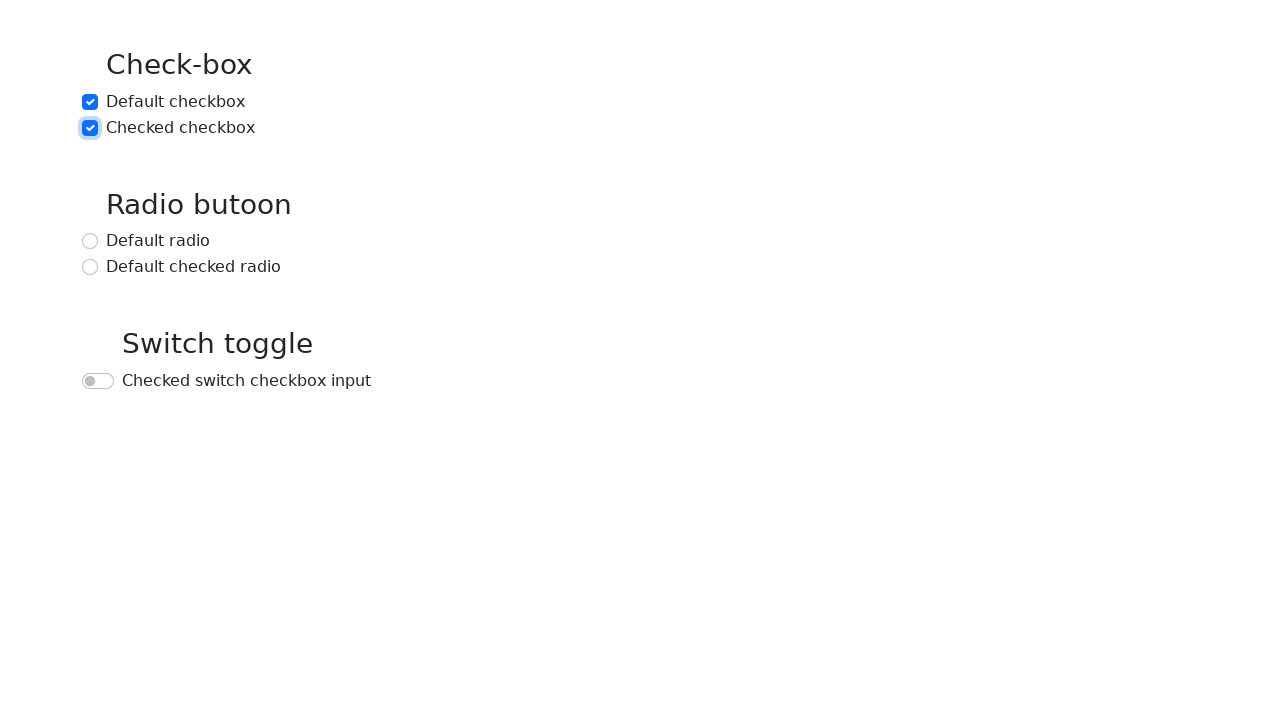

Clicked the default radio button at (158, 241) on text=Default radio
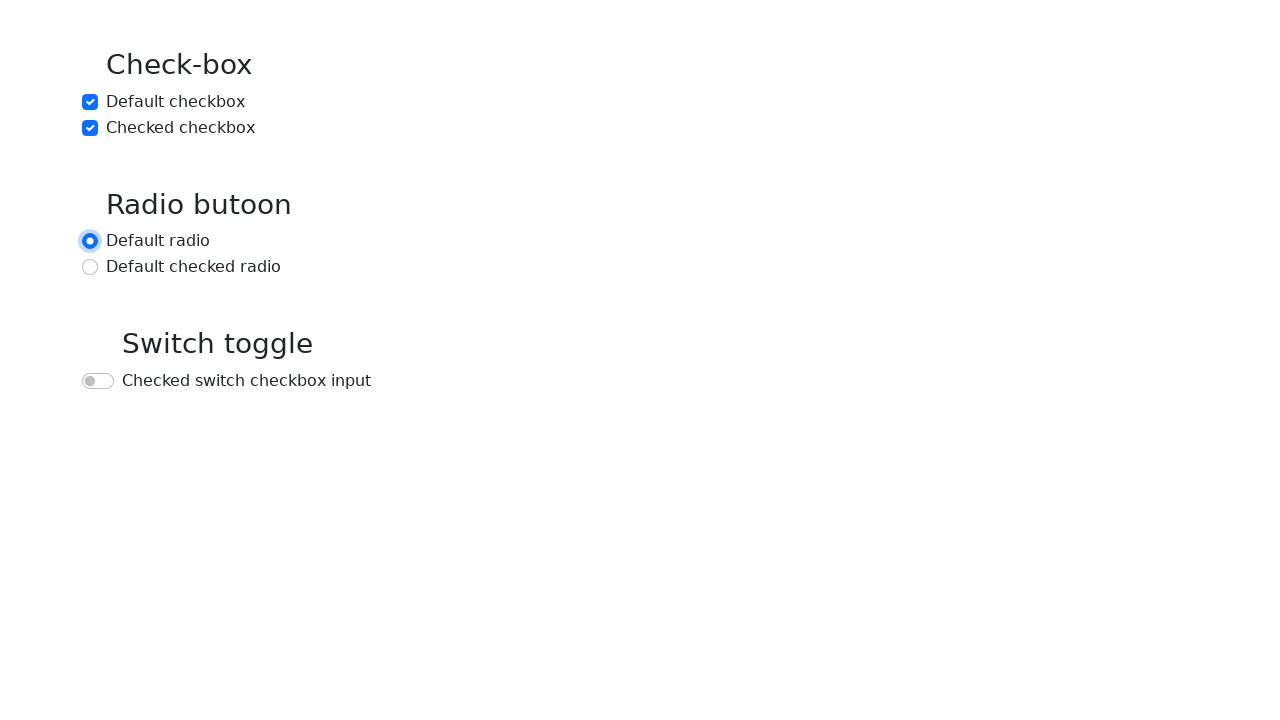

Clicked the default checked radio button at (194, 267) on text=Default checked radio
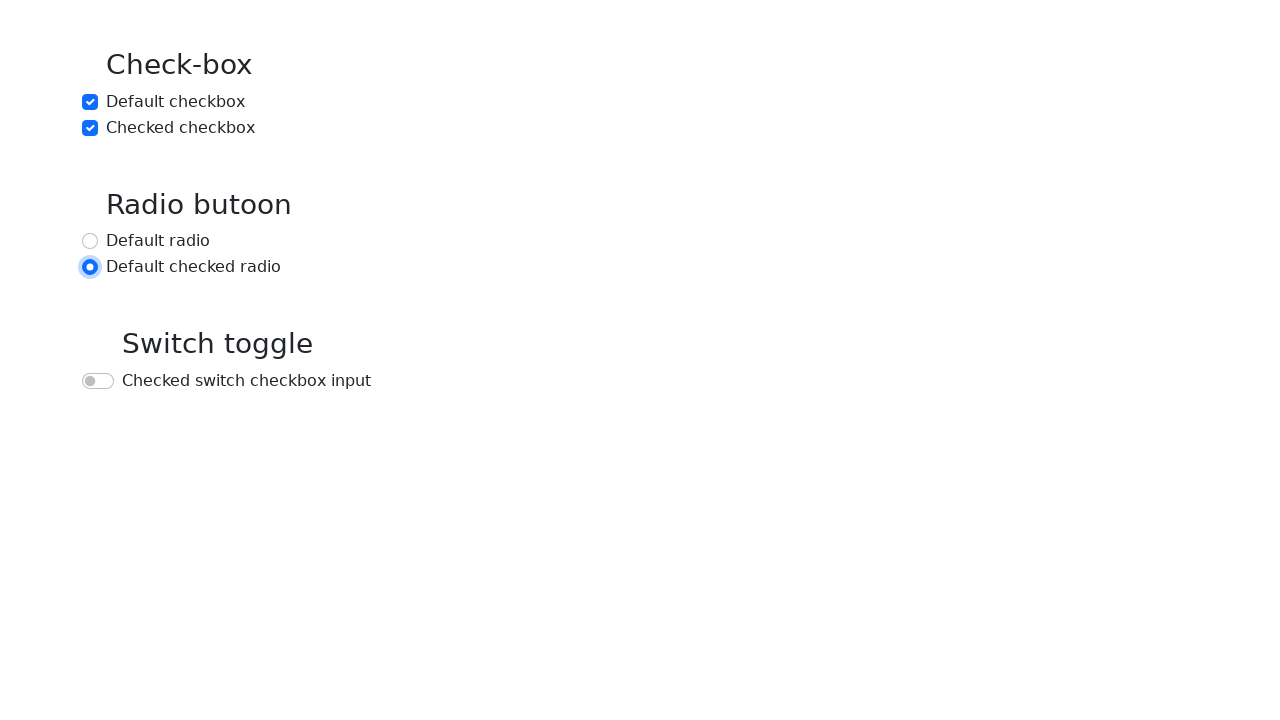

Clicked the checked switch checkbox input at (246, 381) on text=Checked switch checkbox input
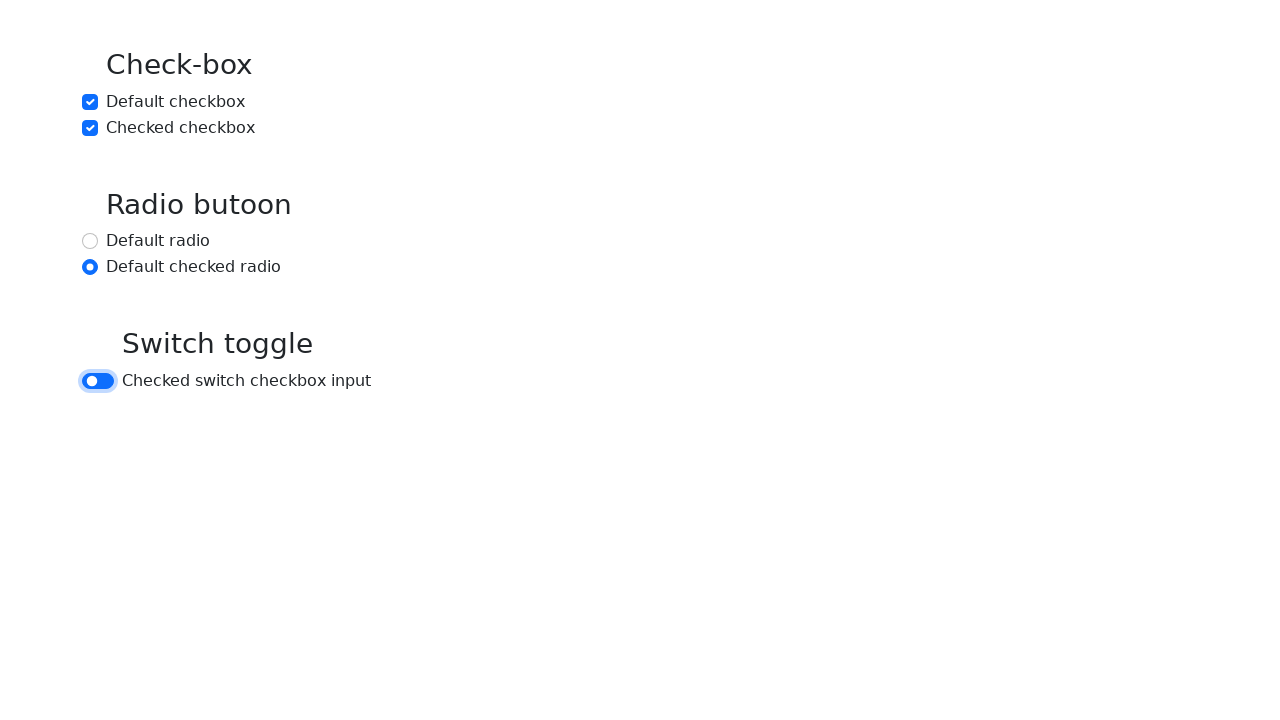

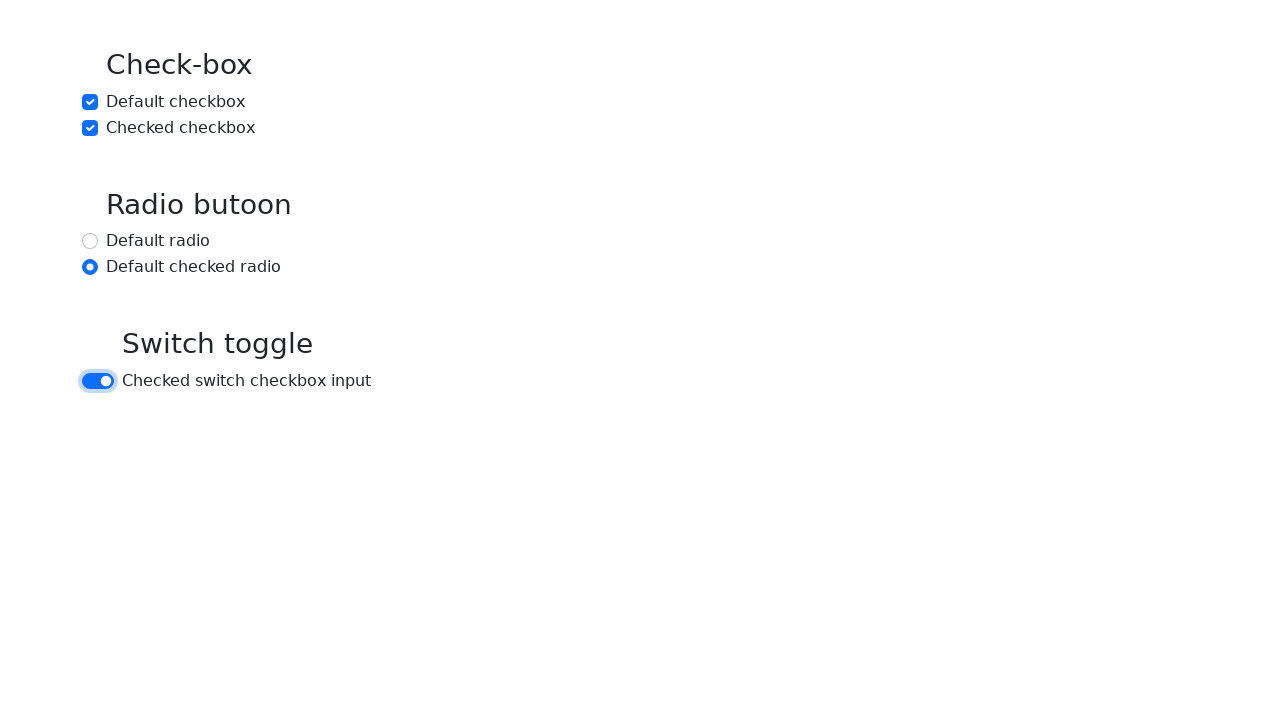